Tests JavaScript execution capability by creating a prompt dialog on a demo automation testing page using JavaScript executor

Starting URL: http://demo.automationtesting.in/Index.html

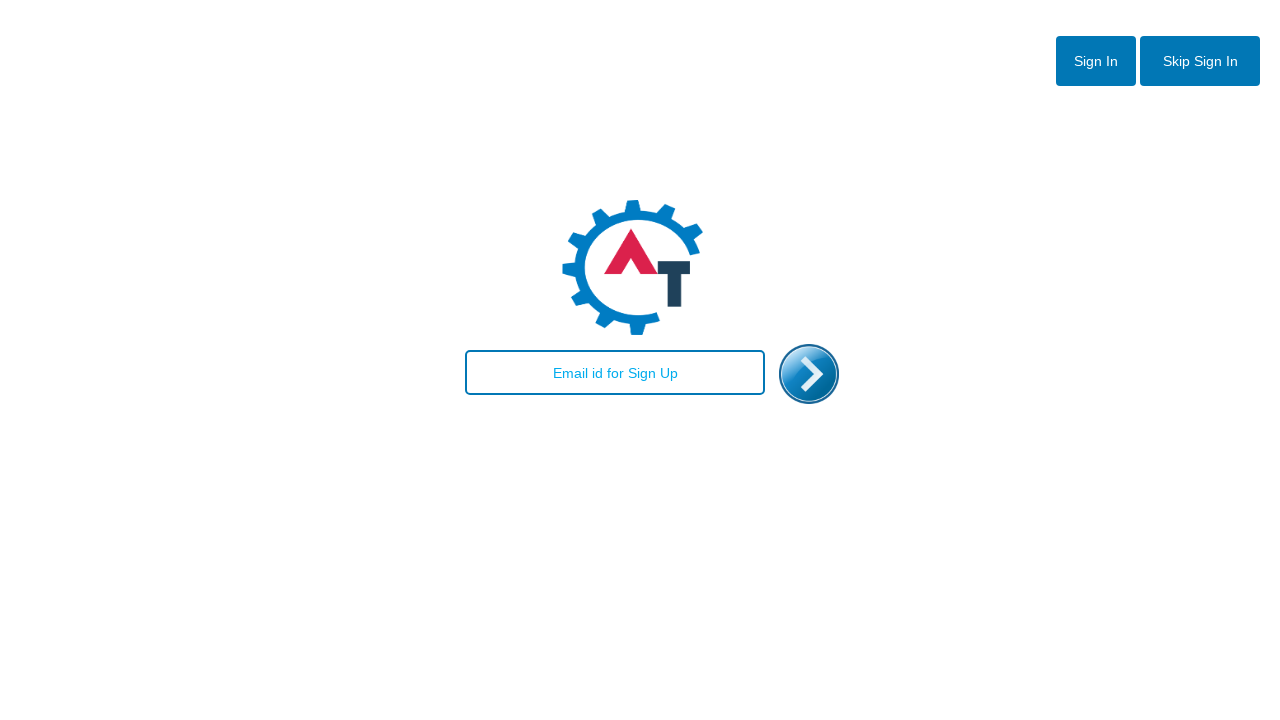

Set viewport size to 1920x1080
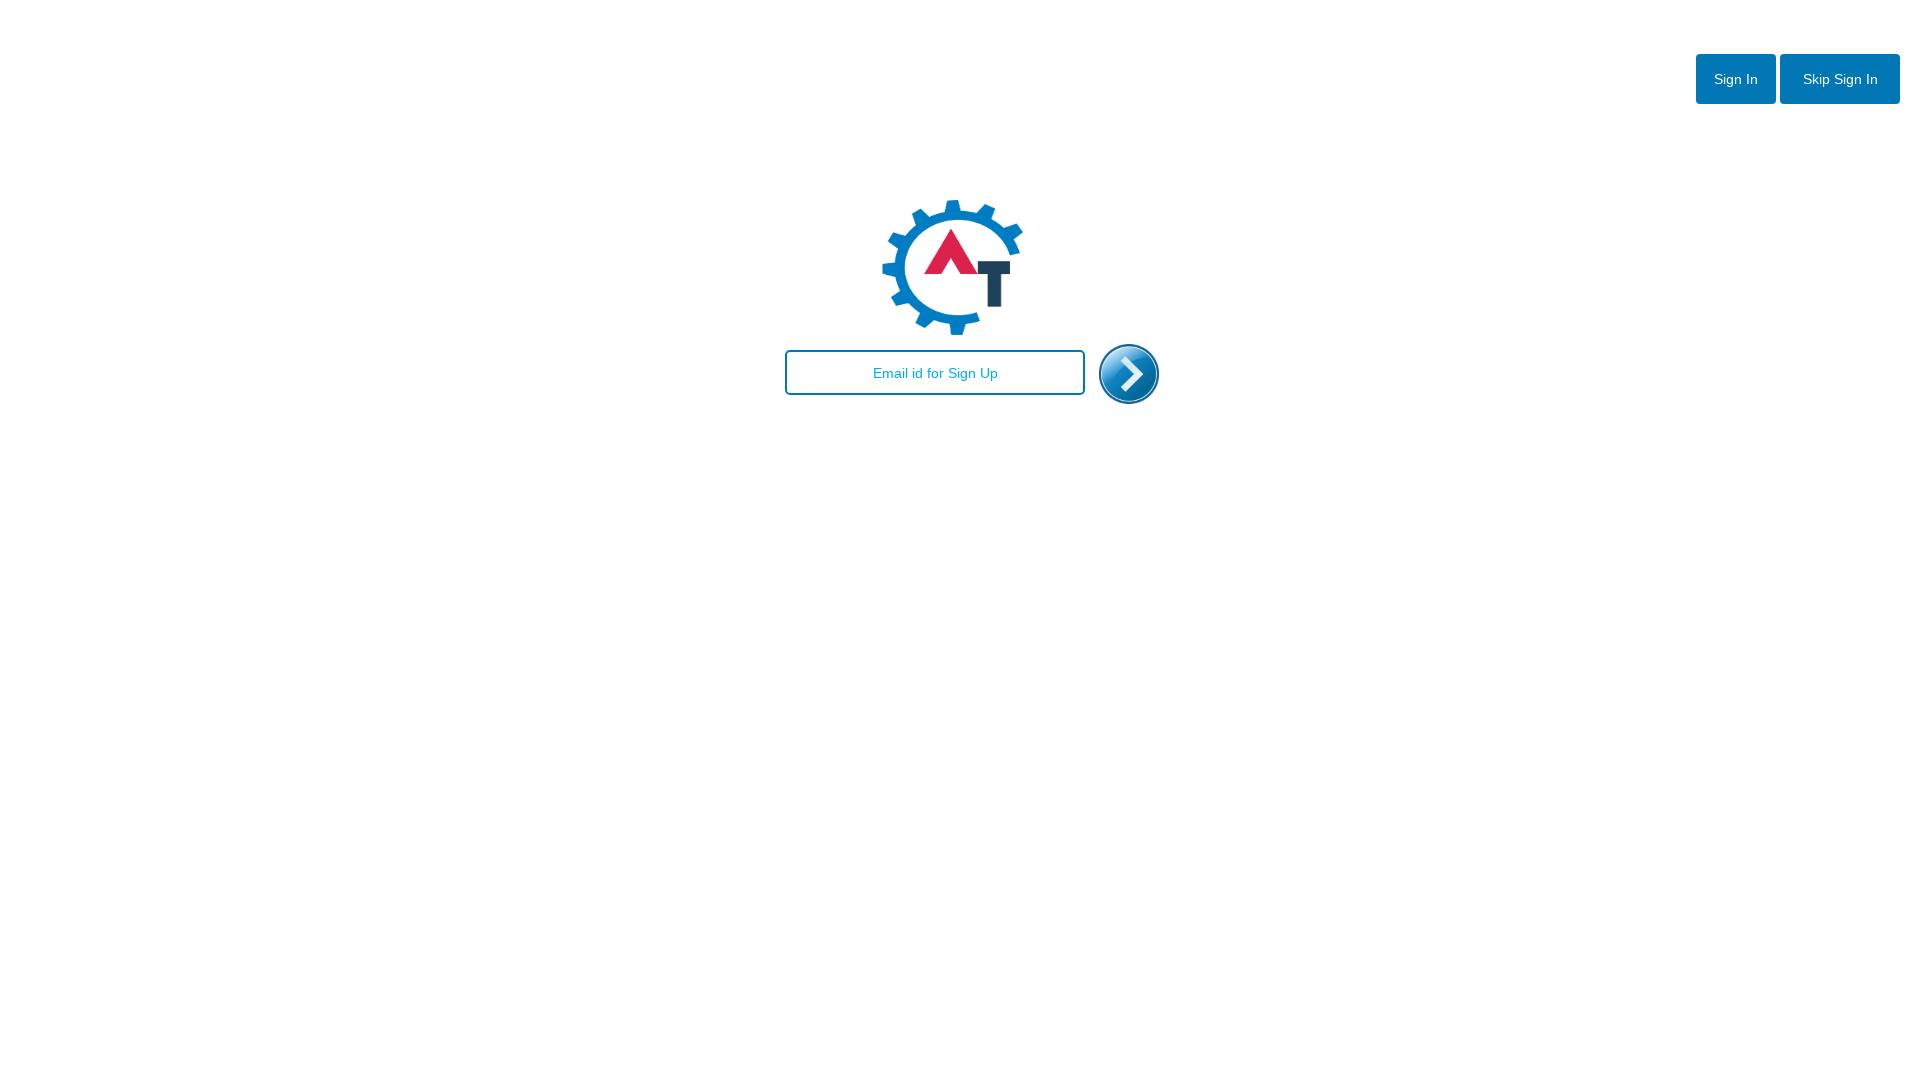

Set up dialog handler to accept prompt with 'True'
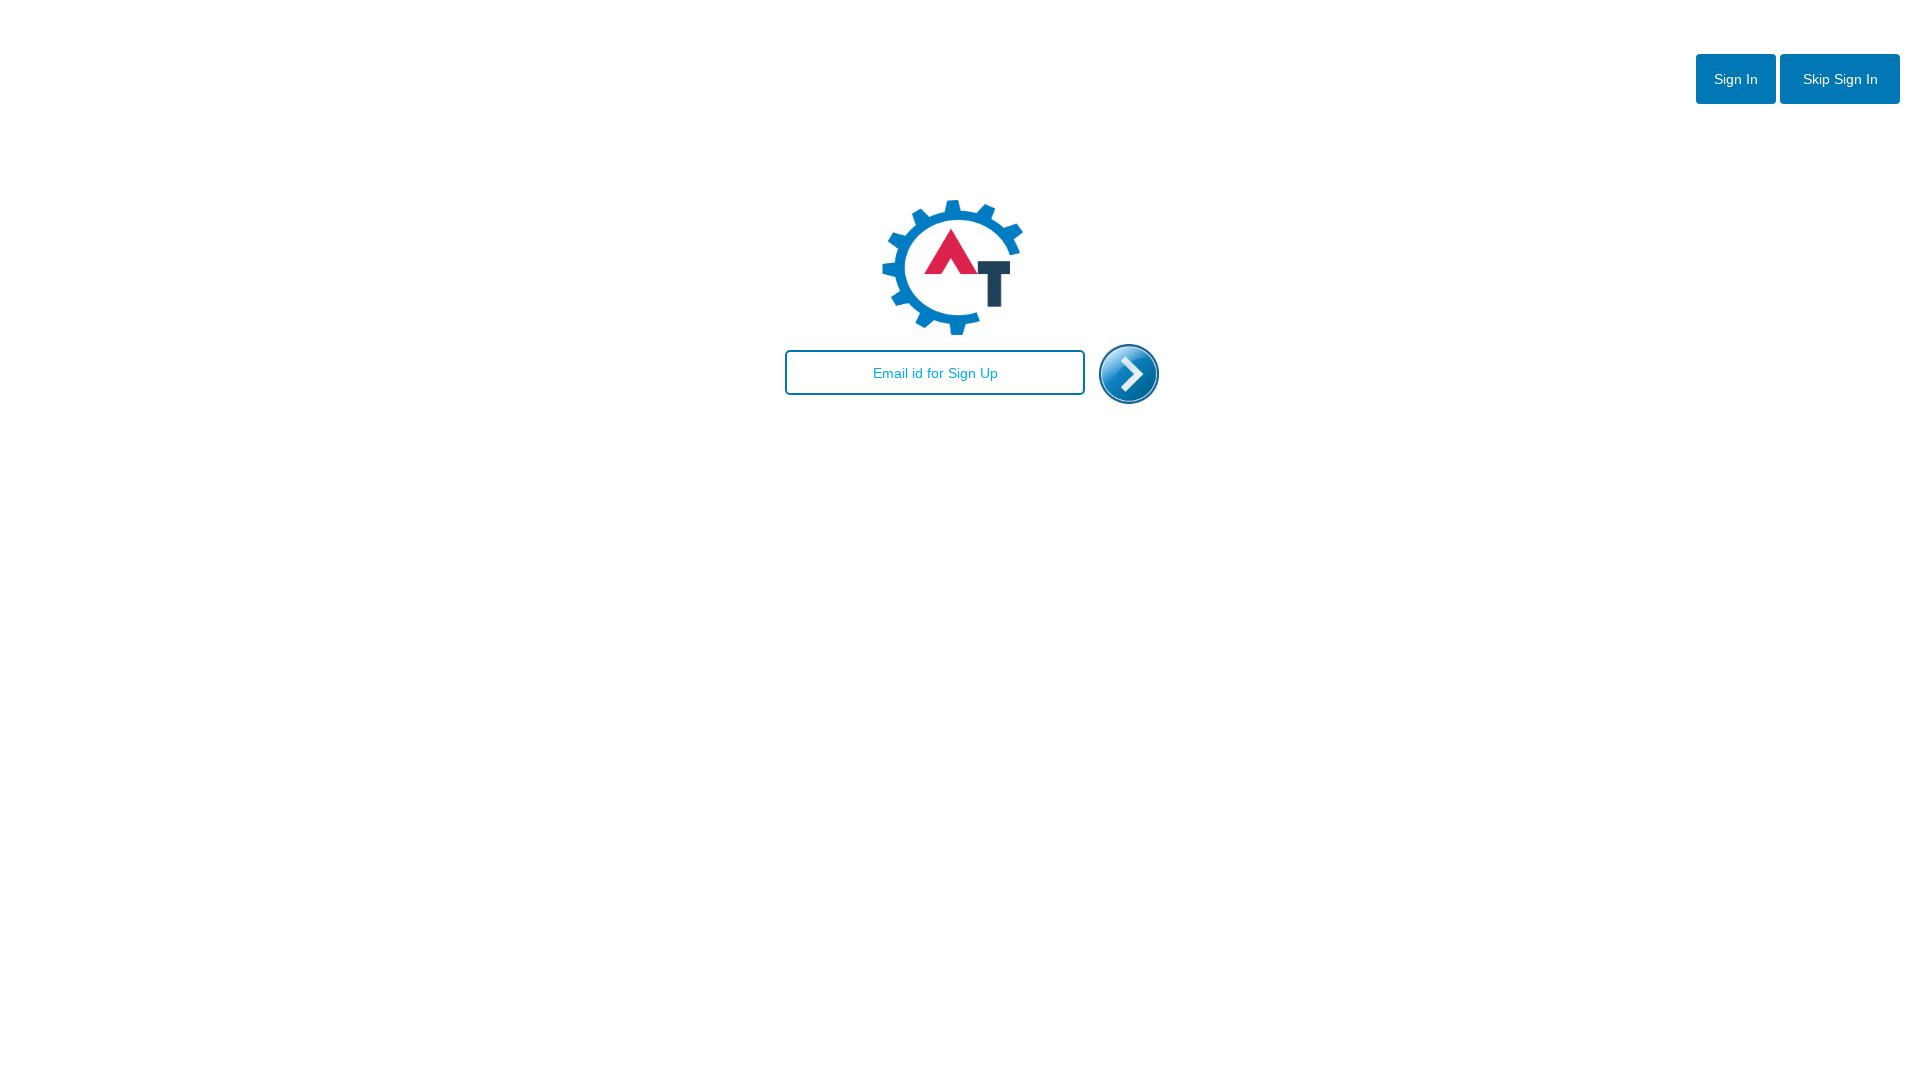

Executed JavaScript to create prompt dialog with 'Welcome to StackRoute' message
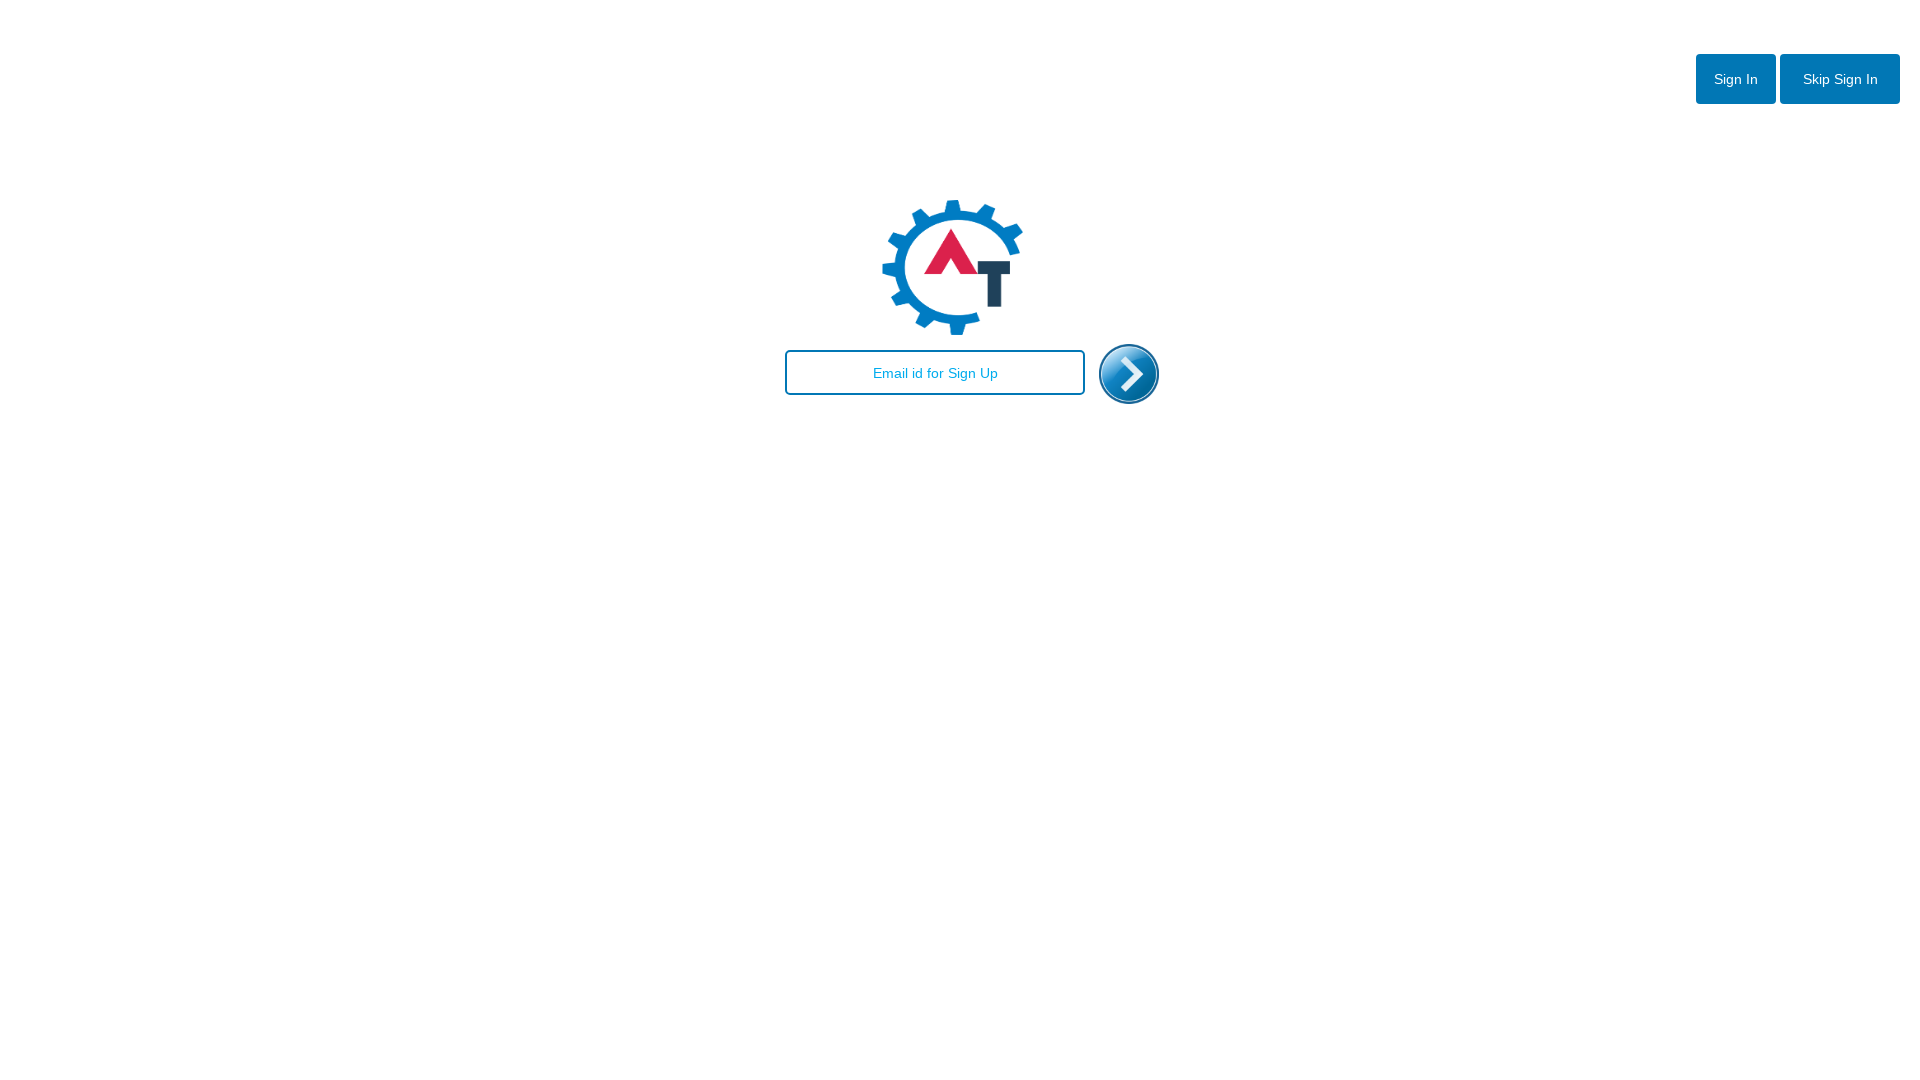

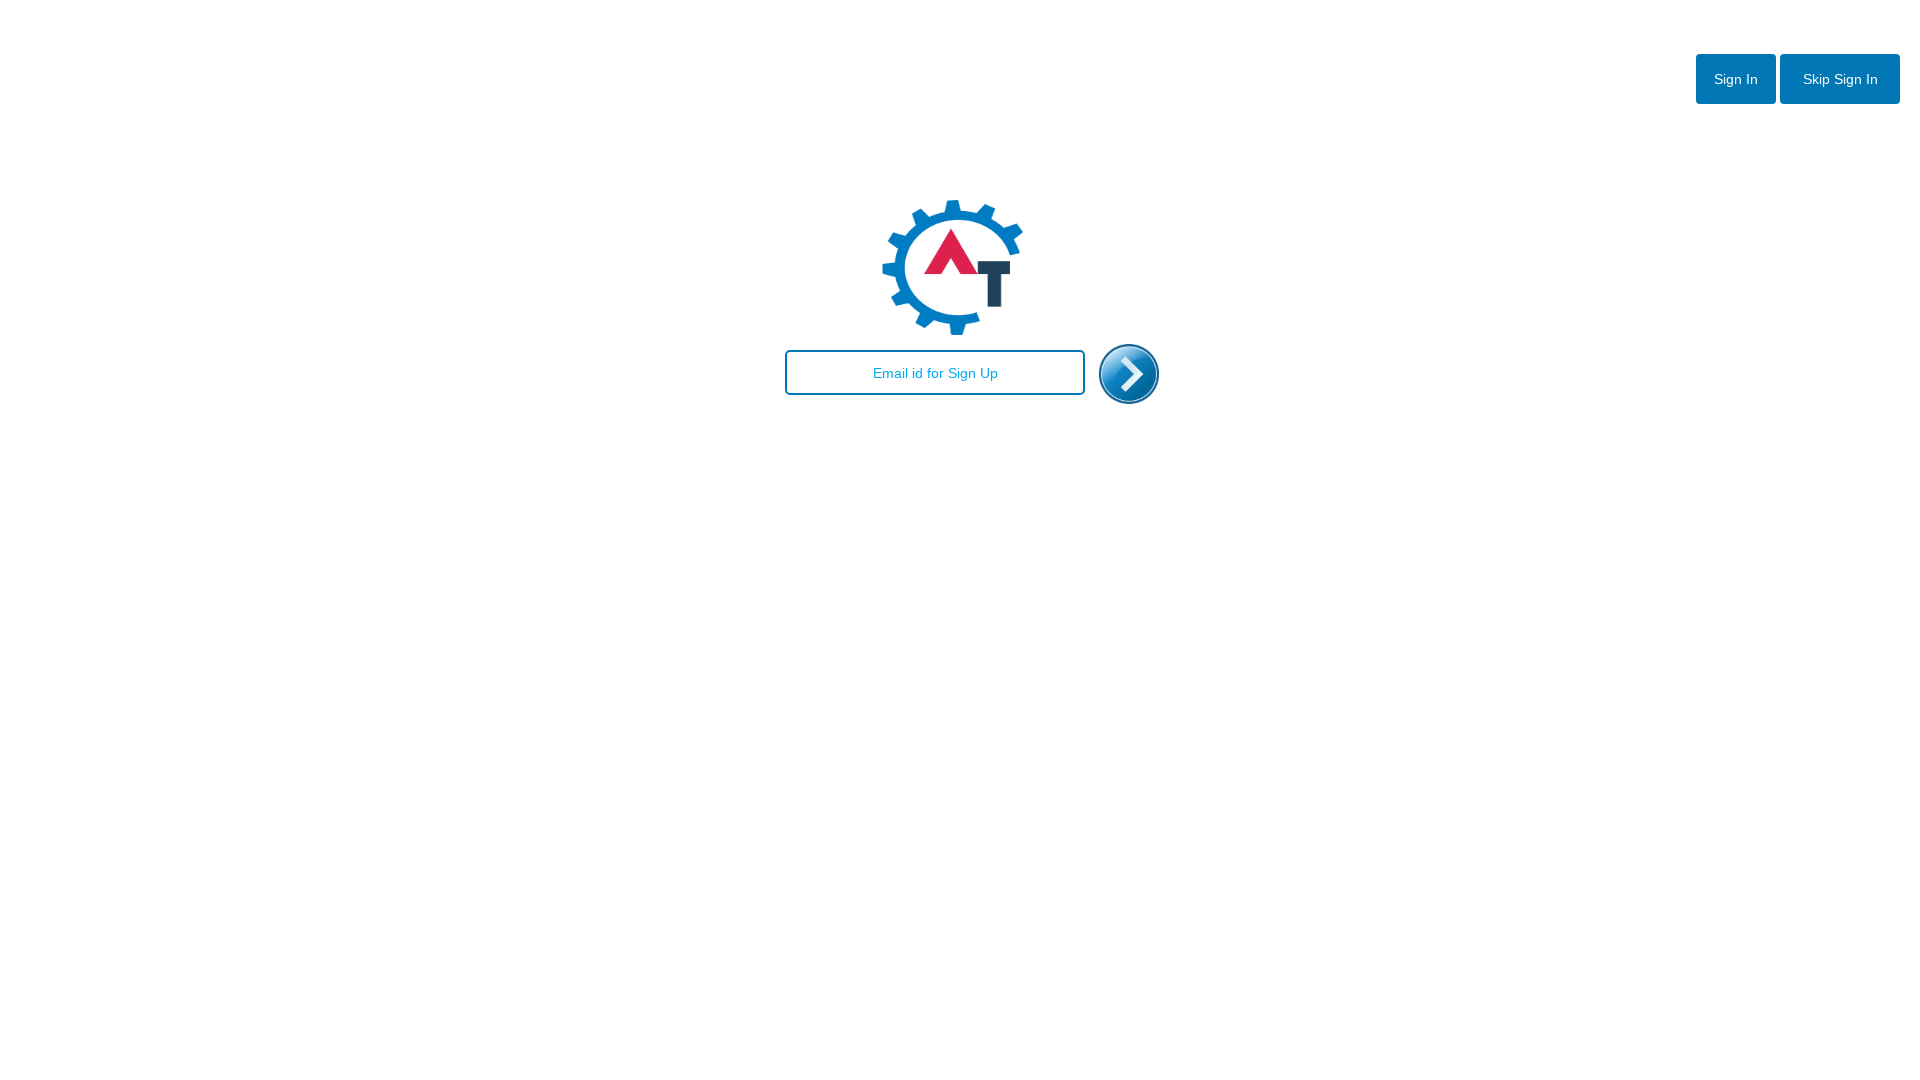